Verifies that a disabled input element is properly disabled in the form

Starting URL: https://d3pv22lioo8876.cloudfront.net/tiptop/

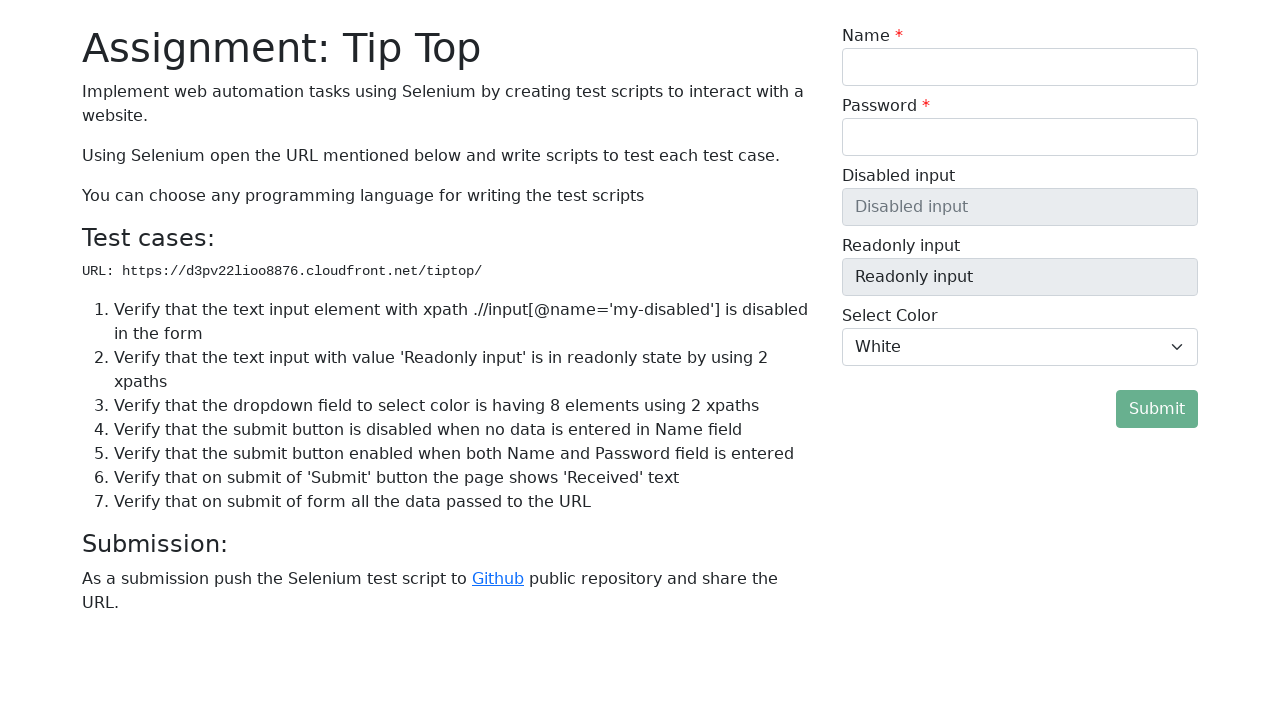

Navigated to form page
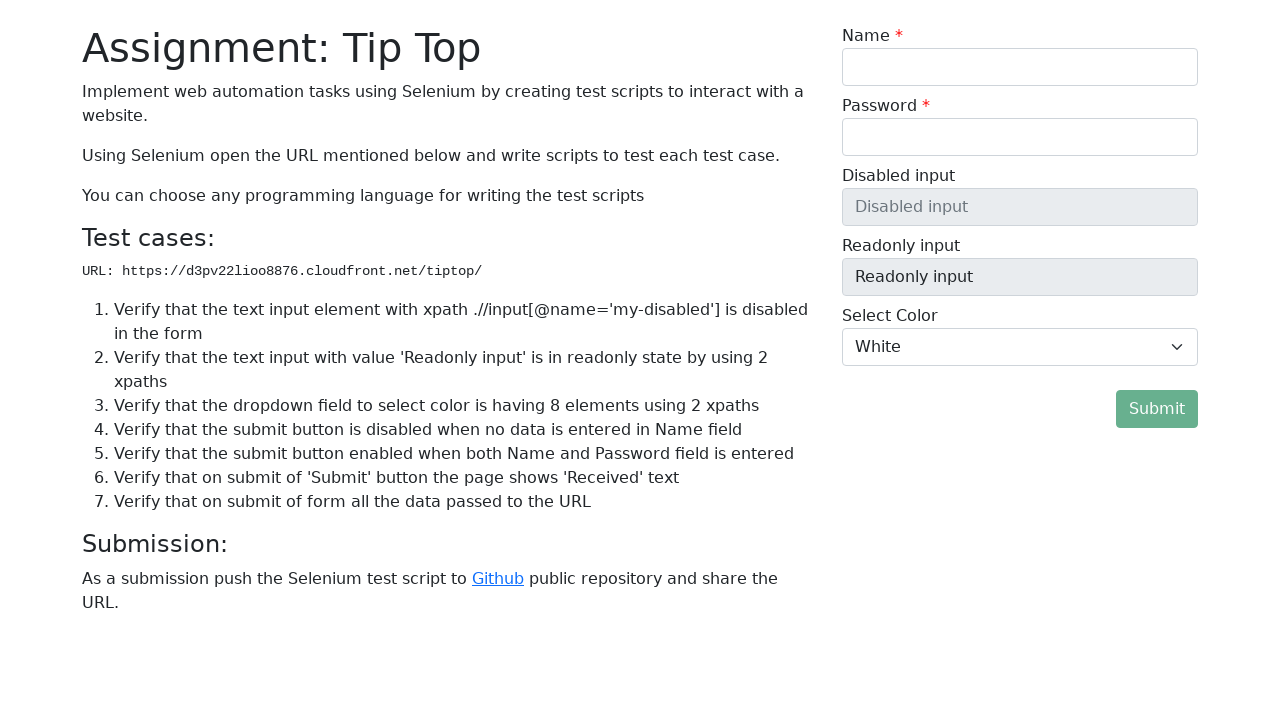

Located disabled input element with xpath
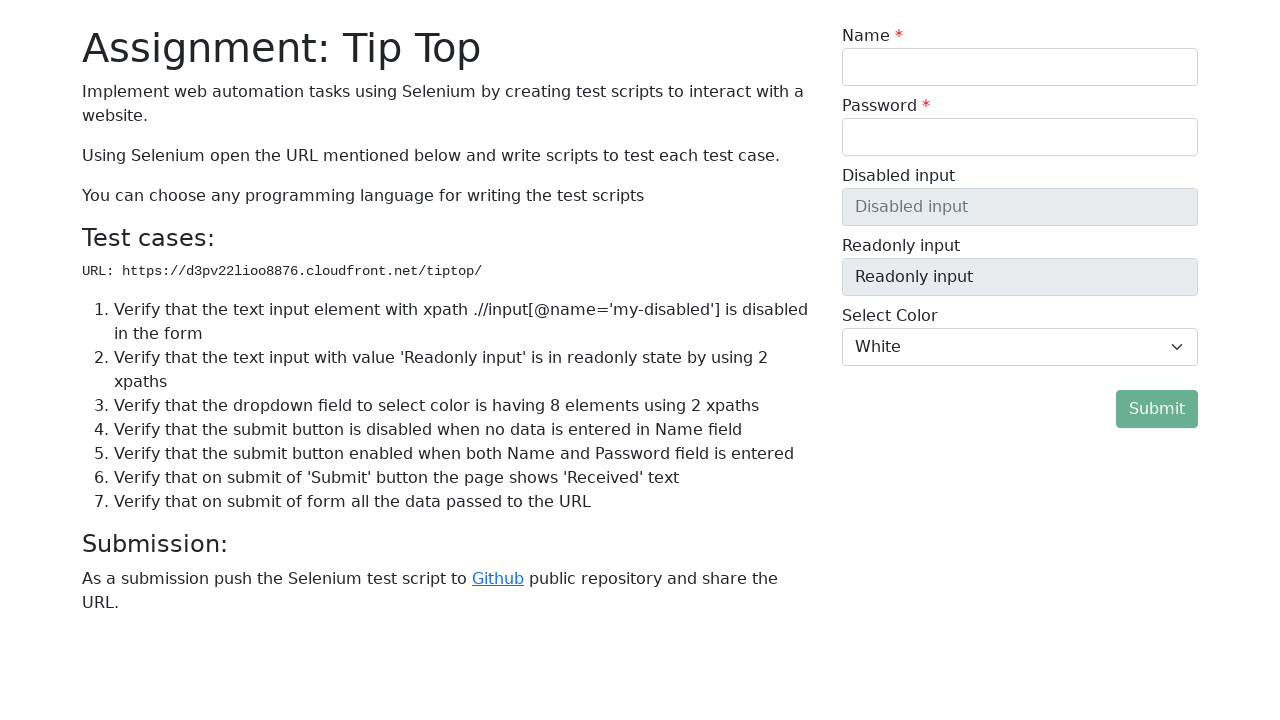

Verified that the text input element is disabled
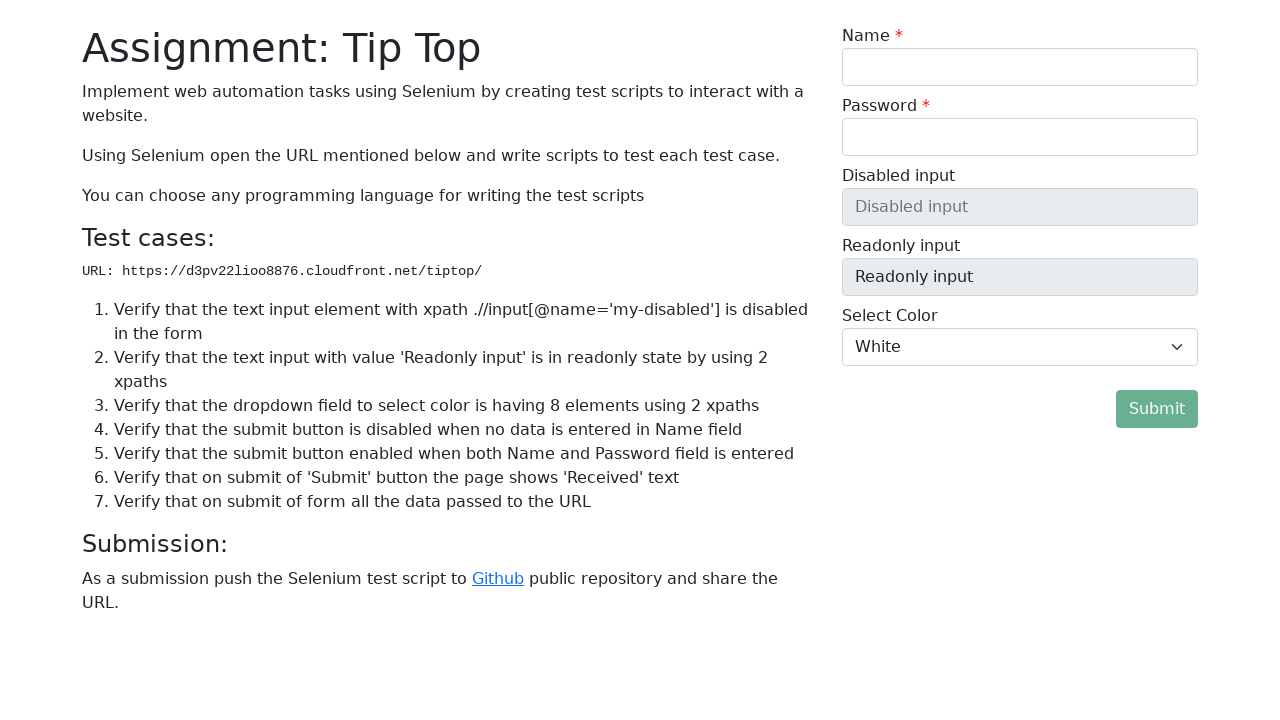

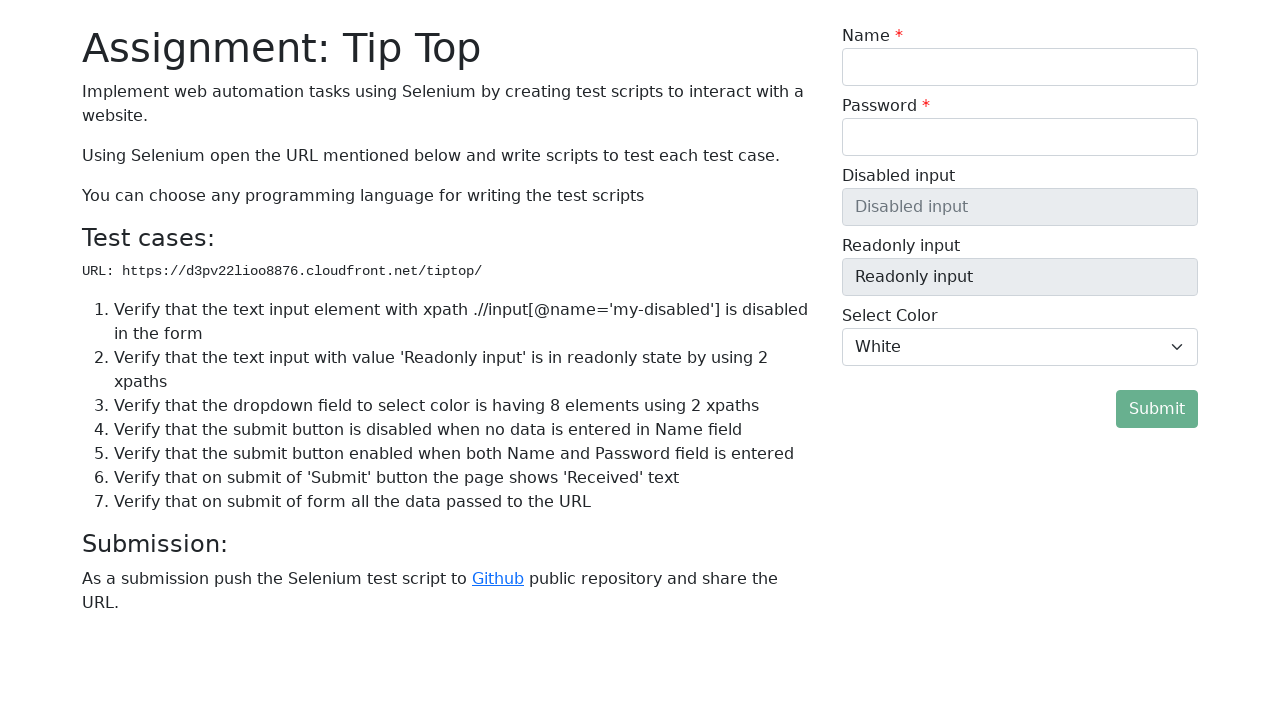